Tests password reset functionality by entering an incorrect username and verifying the error message displayed

Starting URL: https://login1.nextbasecrm.com/?forgot_password=yes

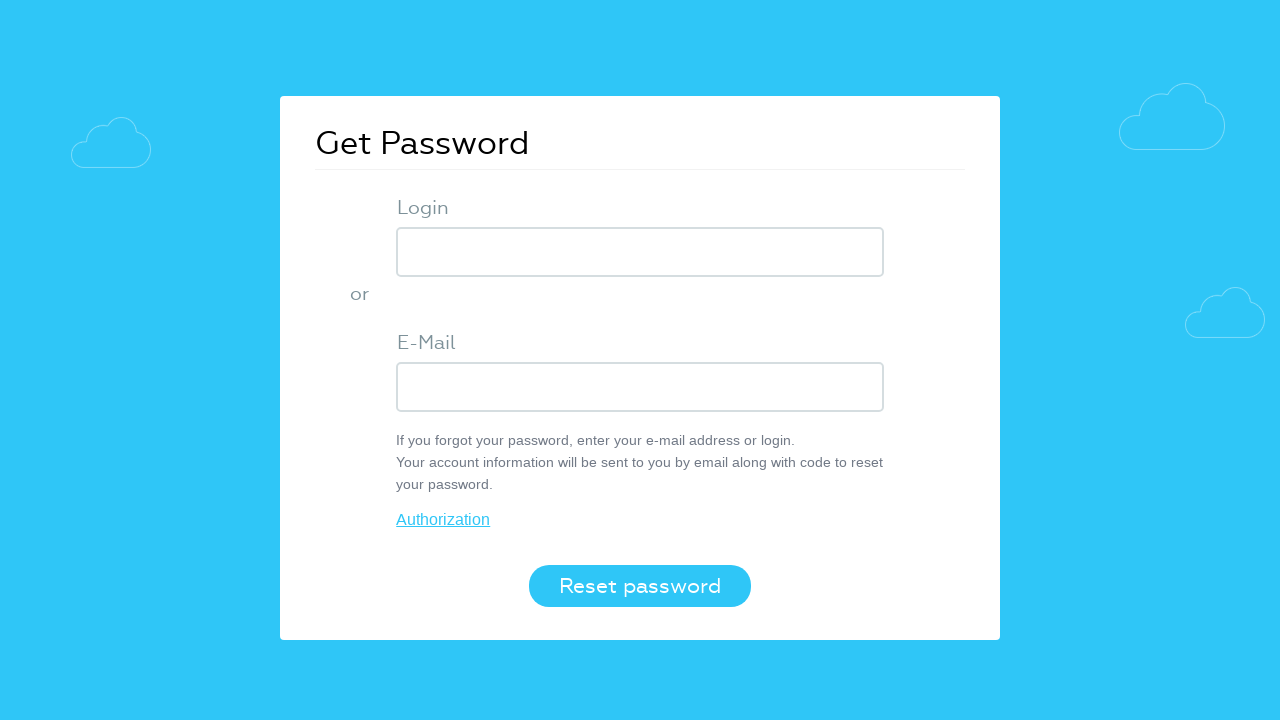

Filled username field with 'test123' on input[name='USER_LOGIN']
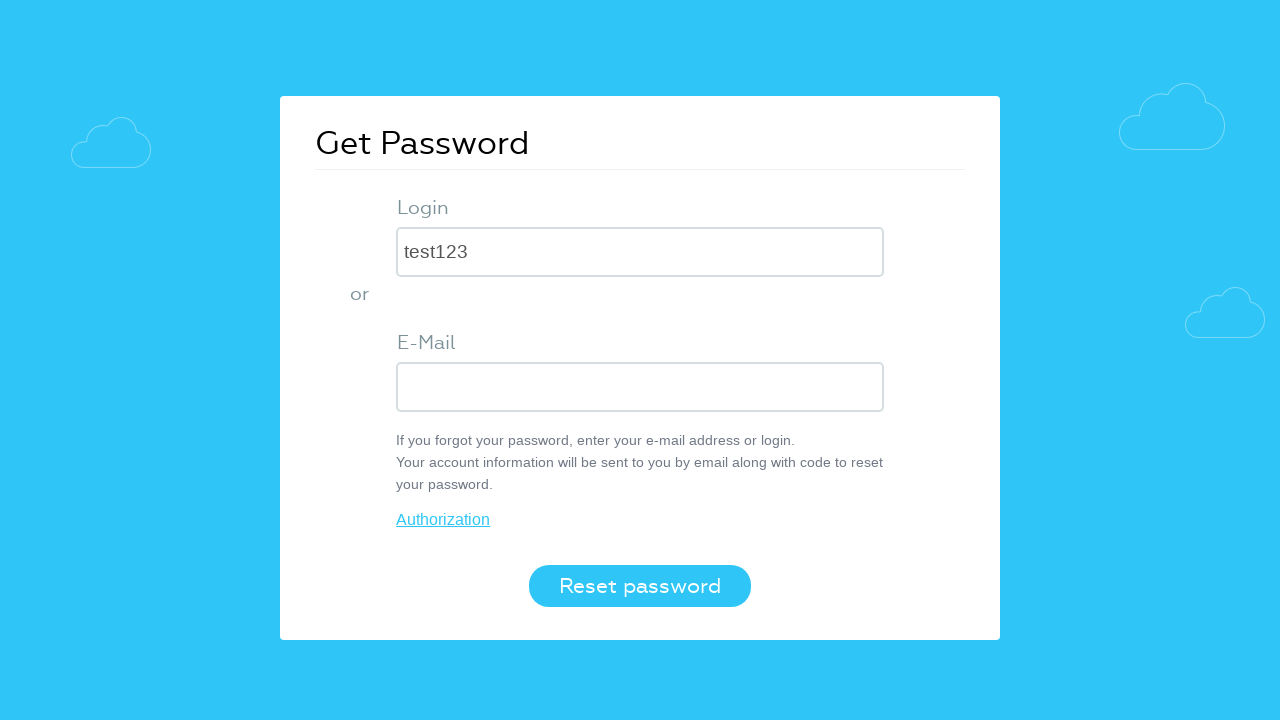

Clicked Reset password button at (640, 586) on button[value='Reset password']
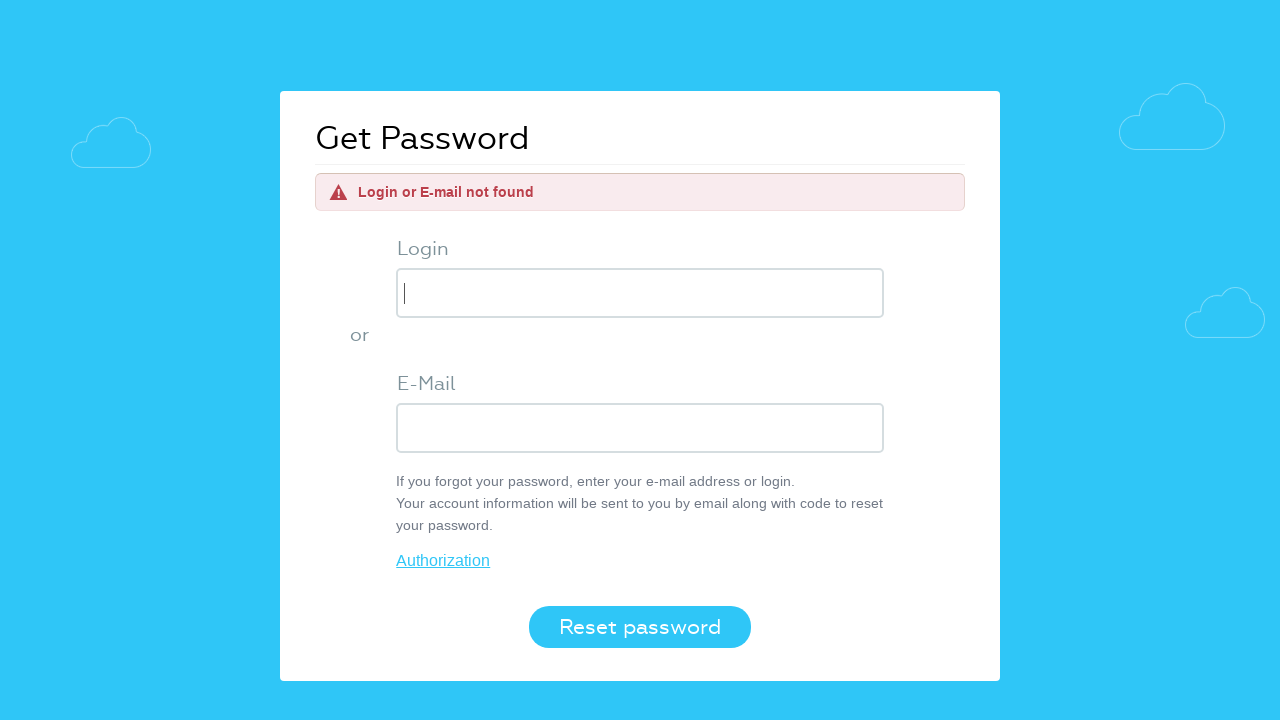

Error message appeared
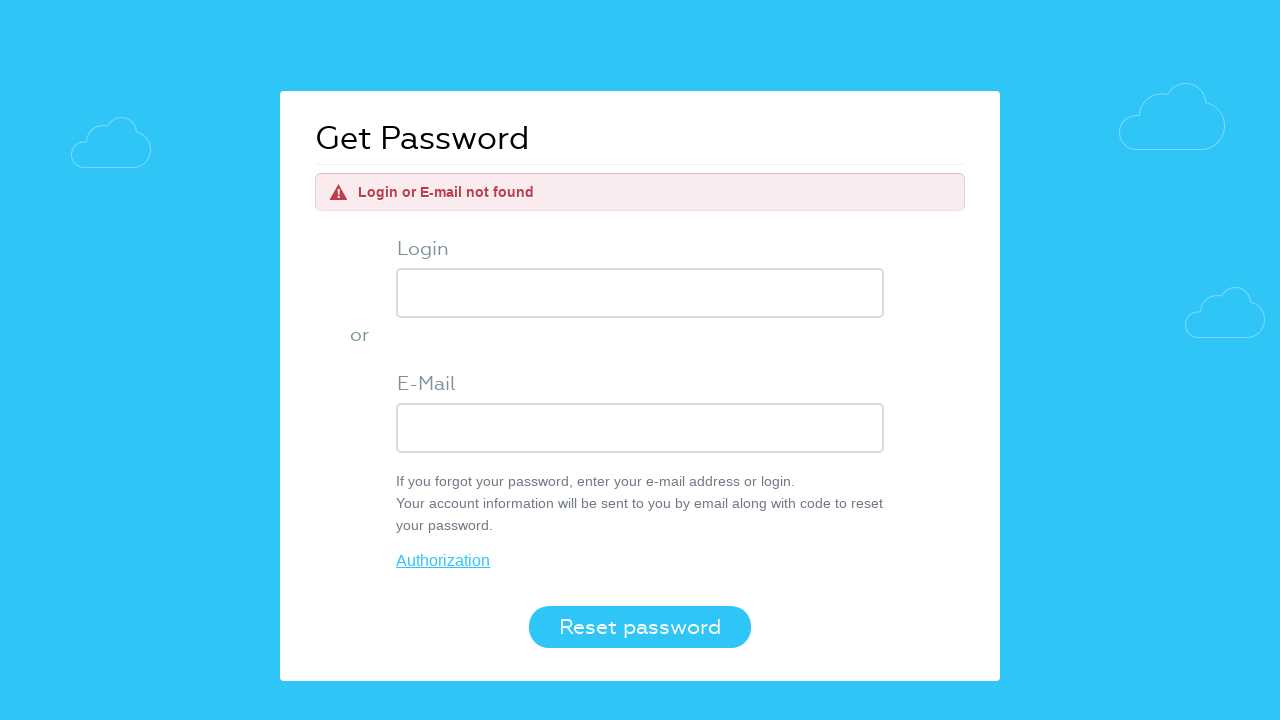

Retrieved error message text: 'Login or E-mail not found'
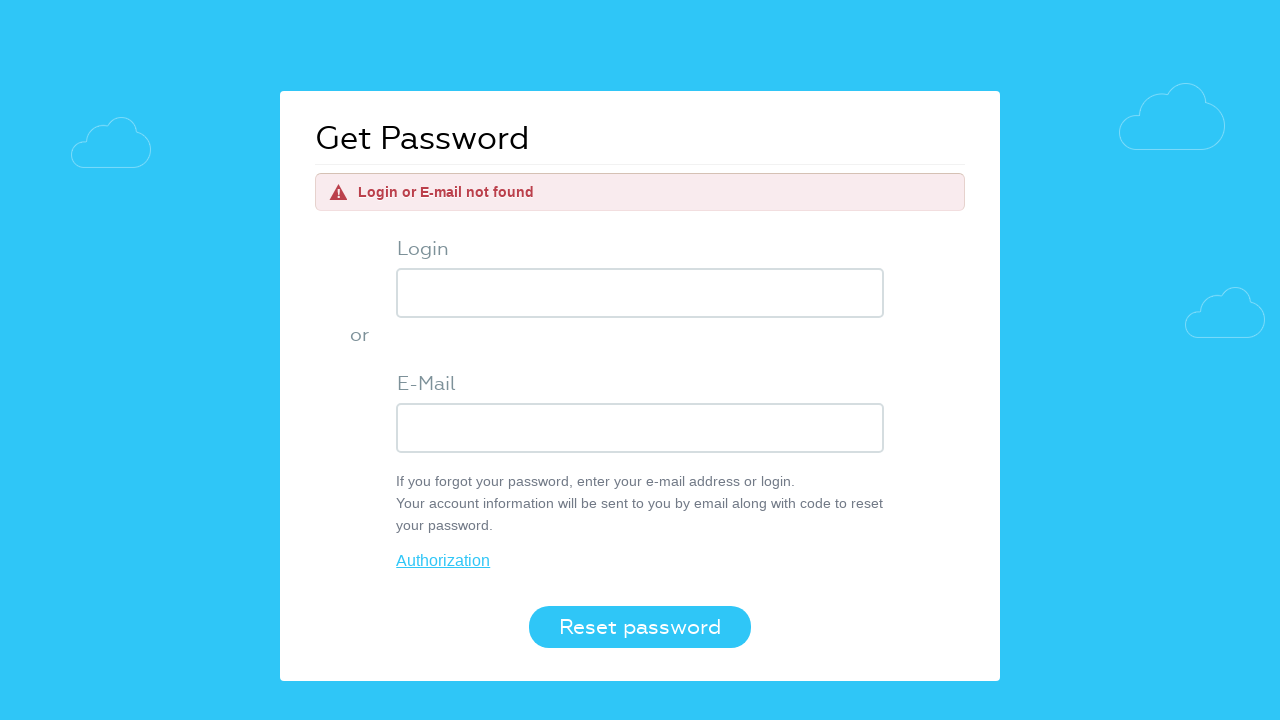

Verified error message matches expected text 'Login or E-mail not found'
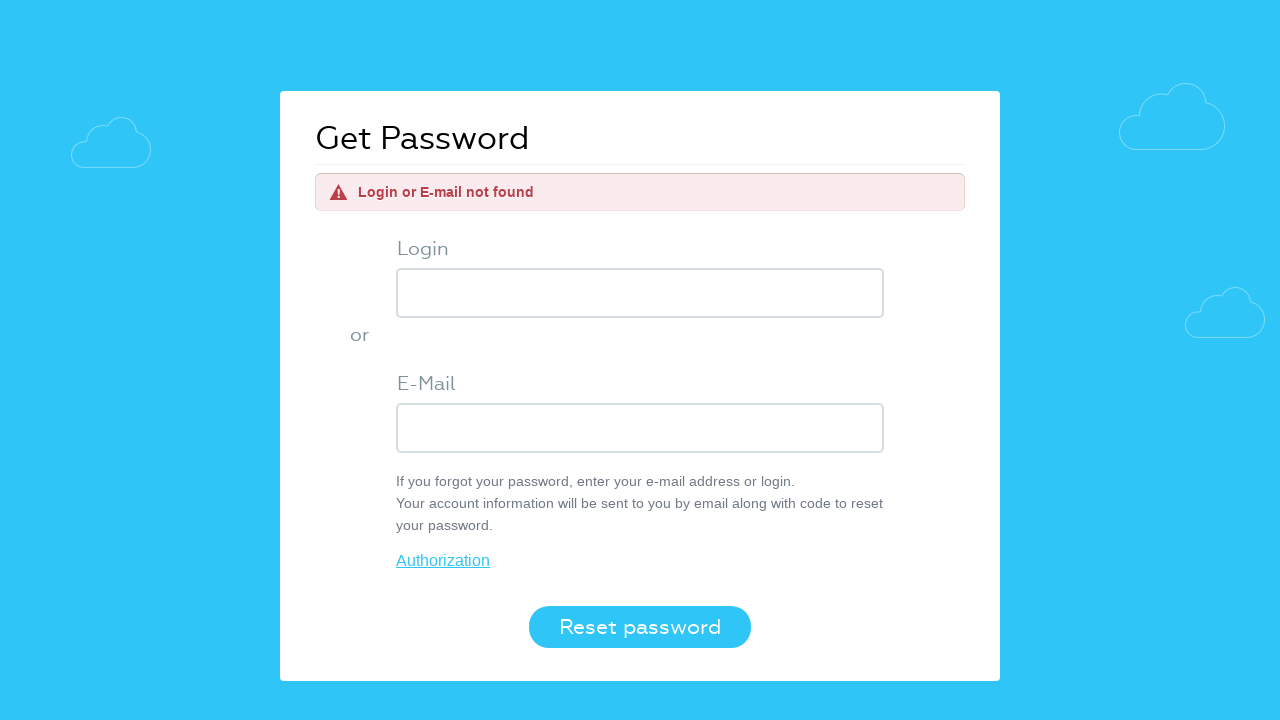

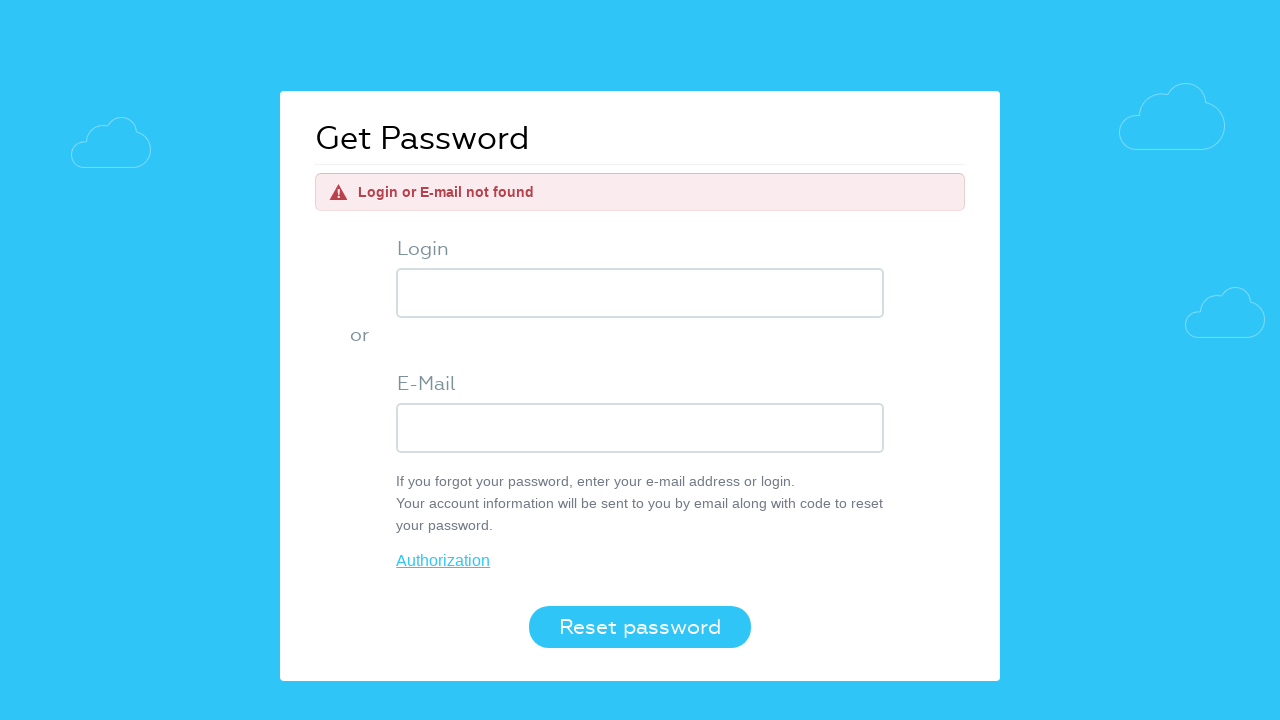